Tests dynamic element addition by clicking an add button and verifying a new element appears on the page

Starting URL: https://the-internet.herokuapp.com/add_remove_elements/

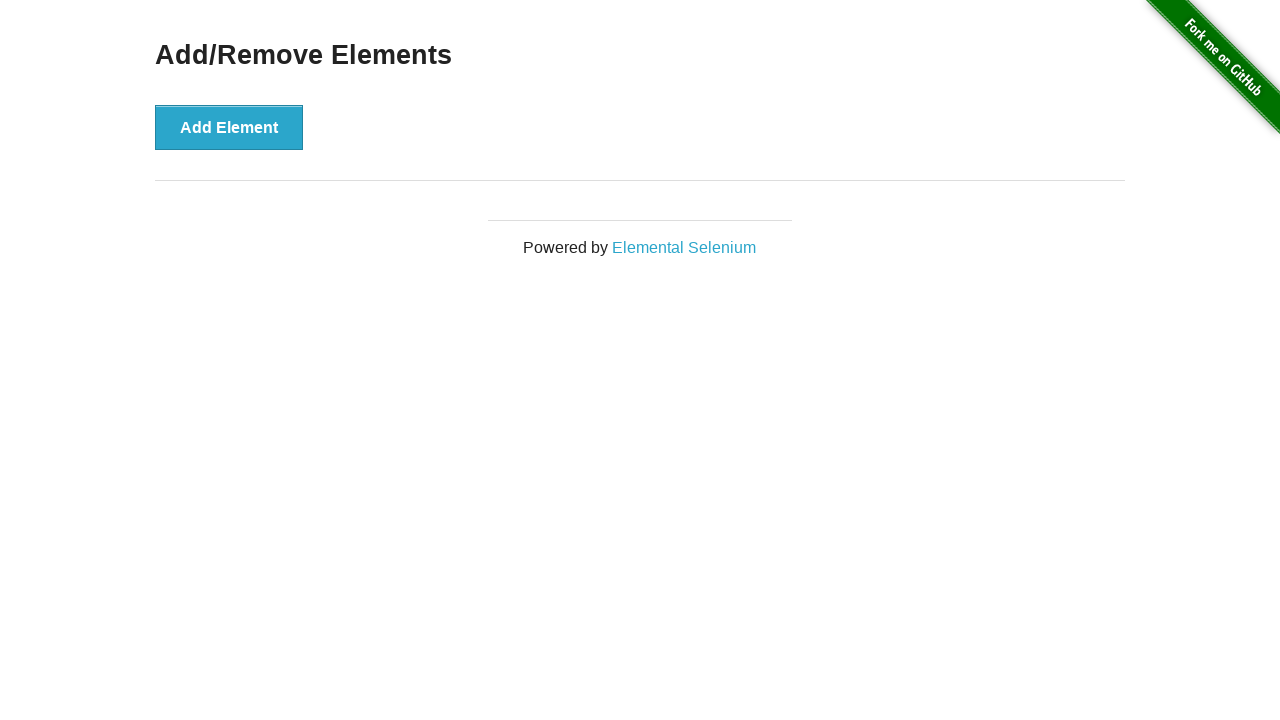

Verified that no dynamically added elements are present on initial page load
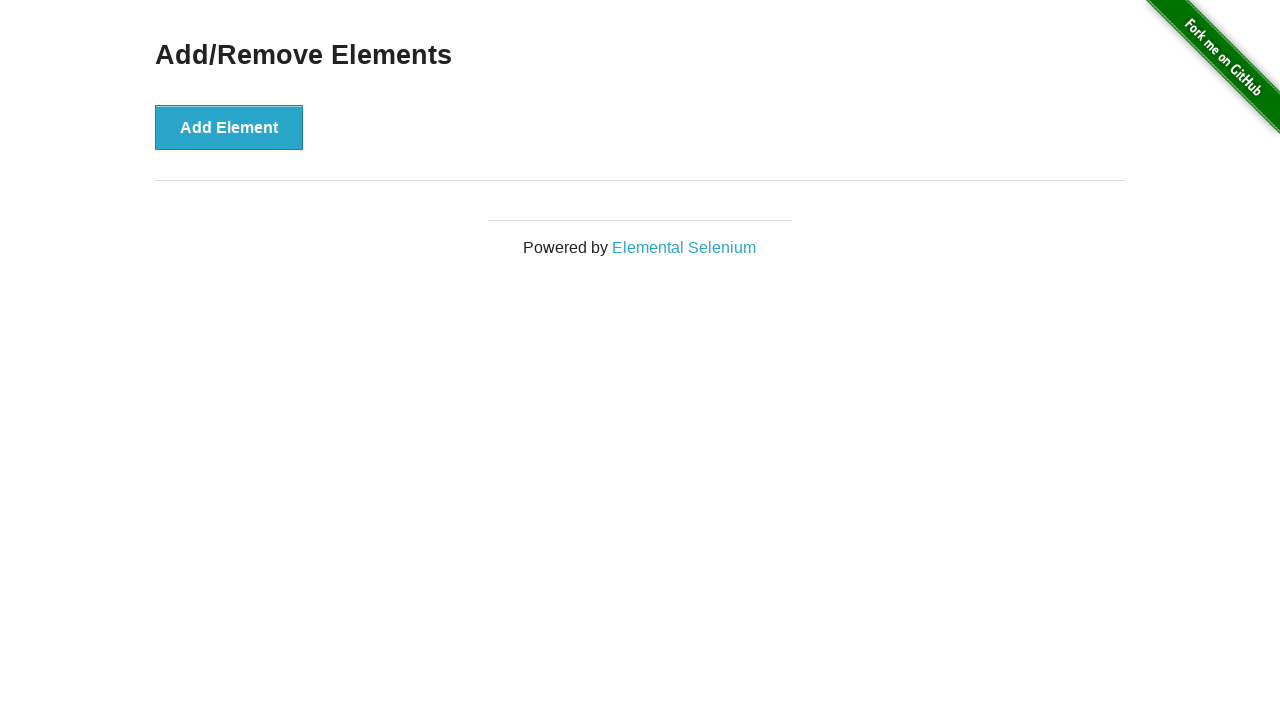

Clicked the 'Add Element' button at (229, 127) on button[onclick="addElement()"]
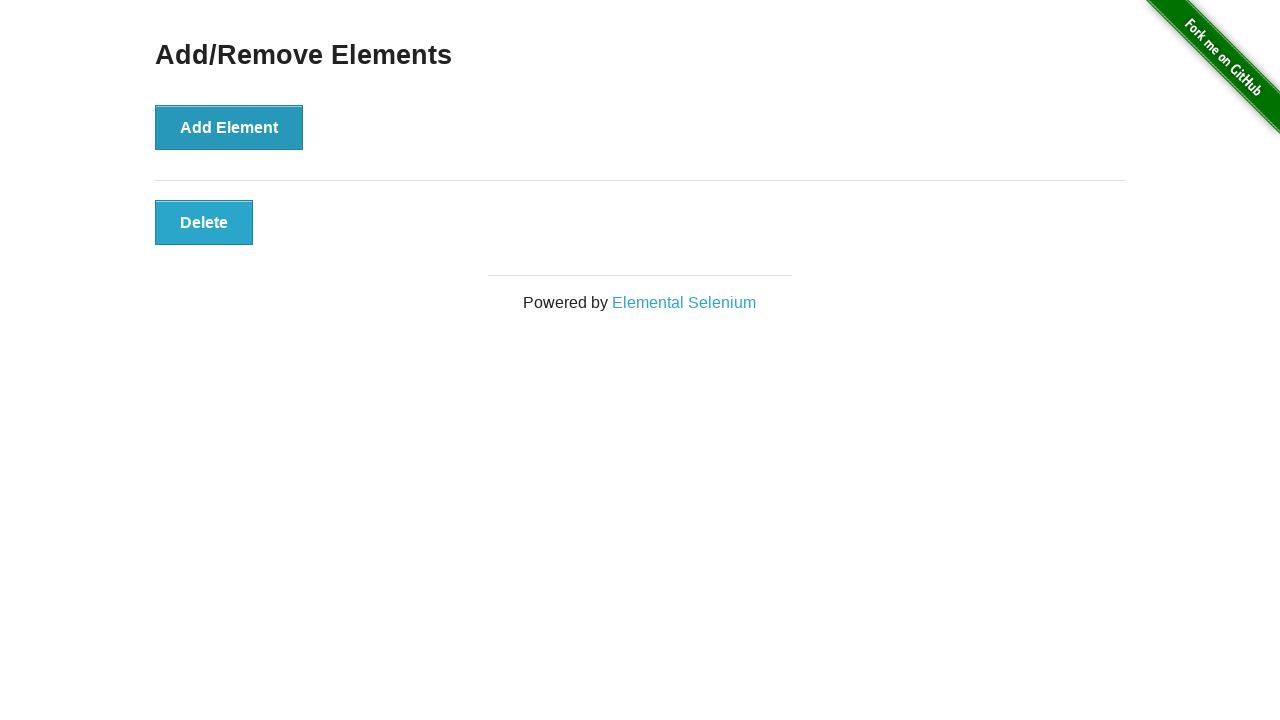

Verified that a new element with class 'added-manually' is now present on the page
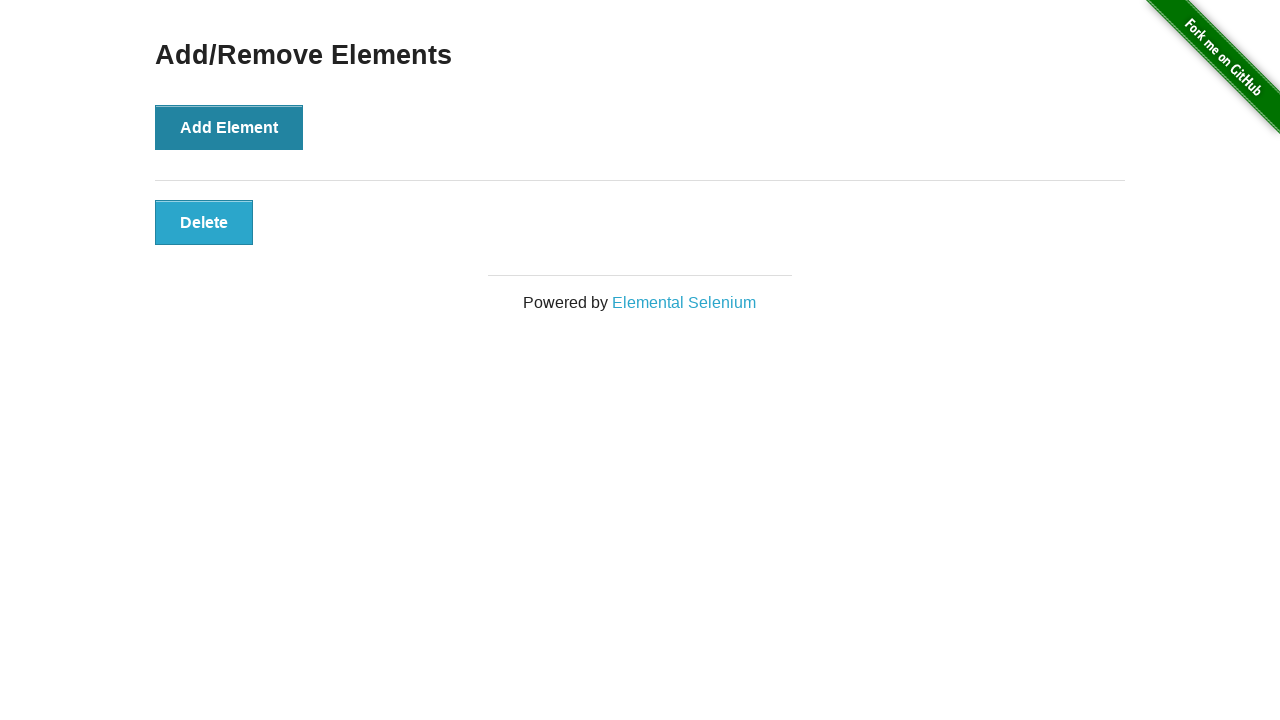

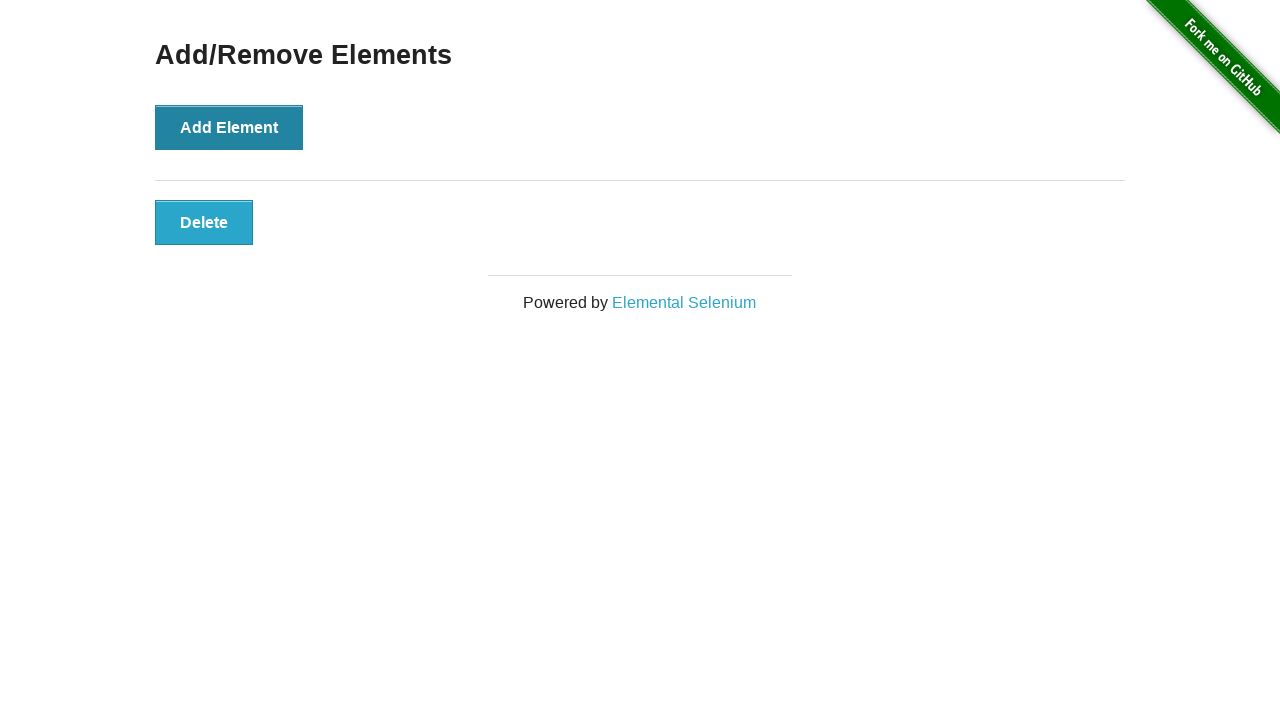